Tests various locator strategies on a practice form by filling in username, password, attempting login, using forgot password flow, and filling in reset form fields

Starting URL: https://rahulshettyacademy.com/locatorspractice/

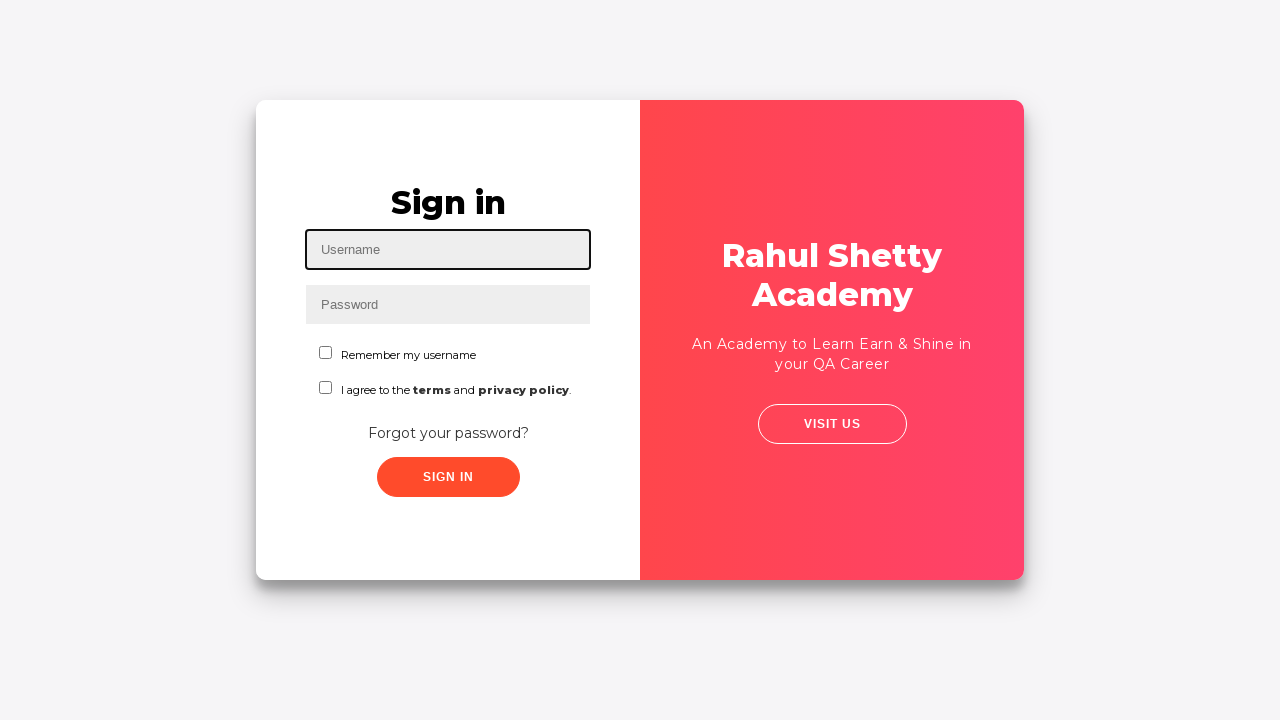

Filled username field with 'abc@gmail.com' on #inputUsername
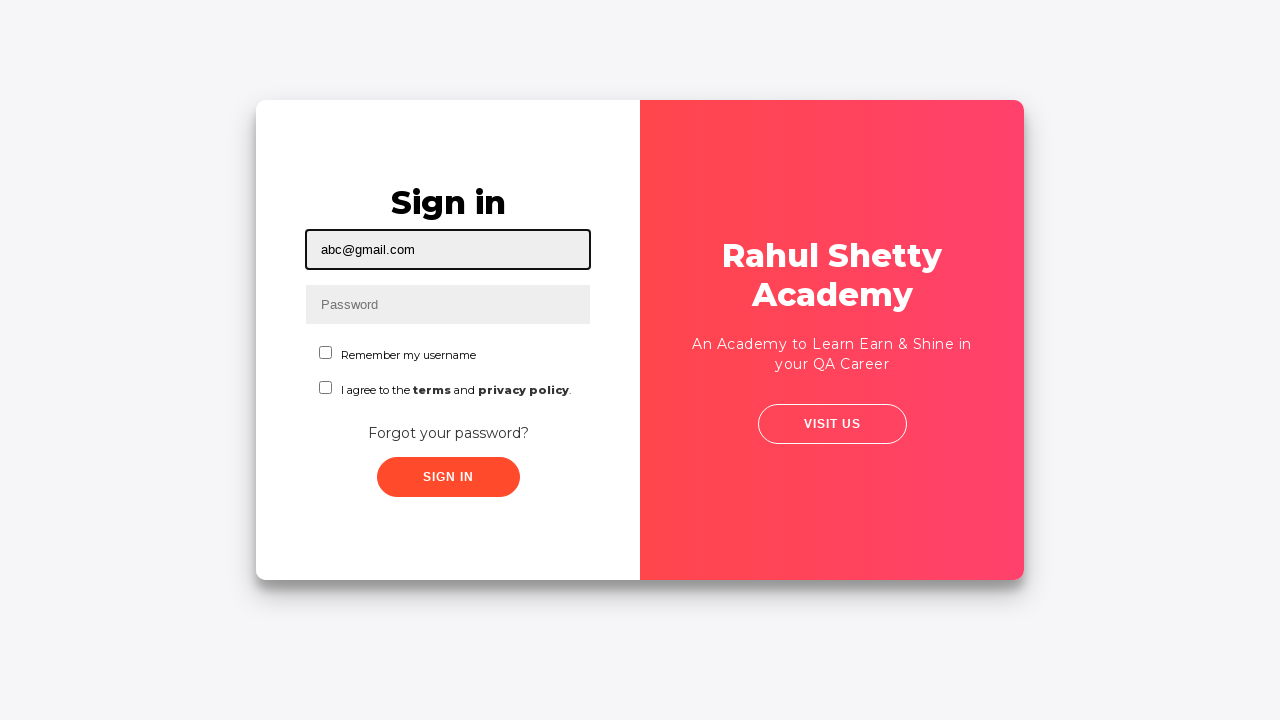

Filled password field with 'abc123' on input[name='inputPassword']
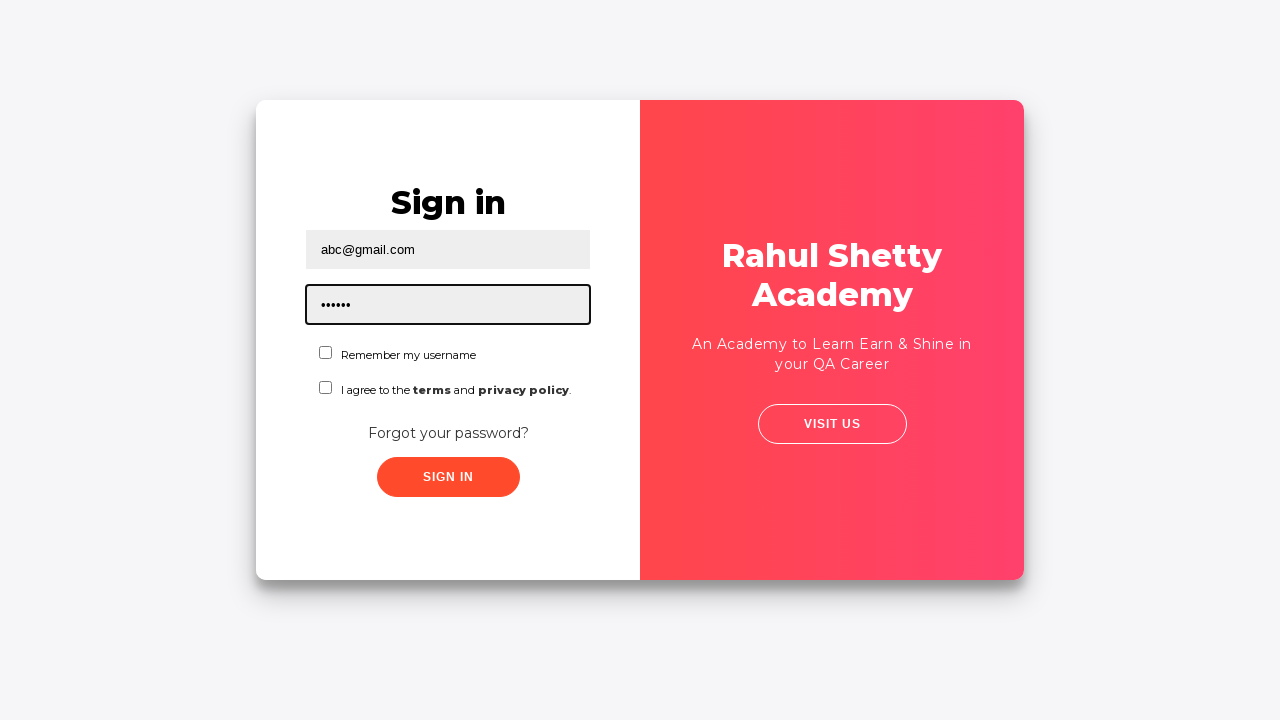

Clicked submit button to attempt login at (448, 477) on .submit
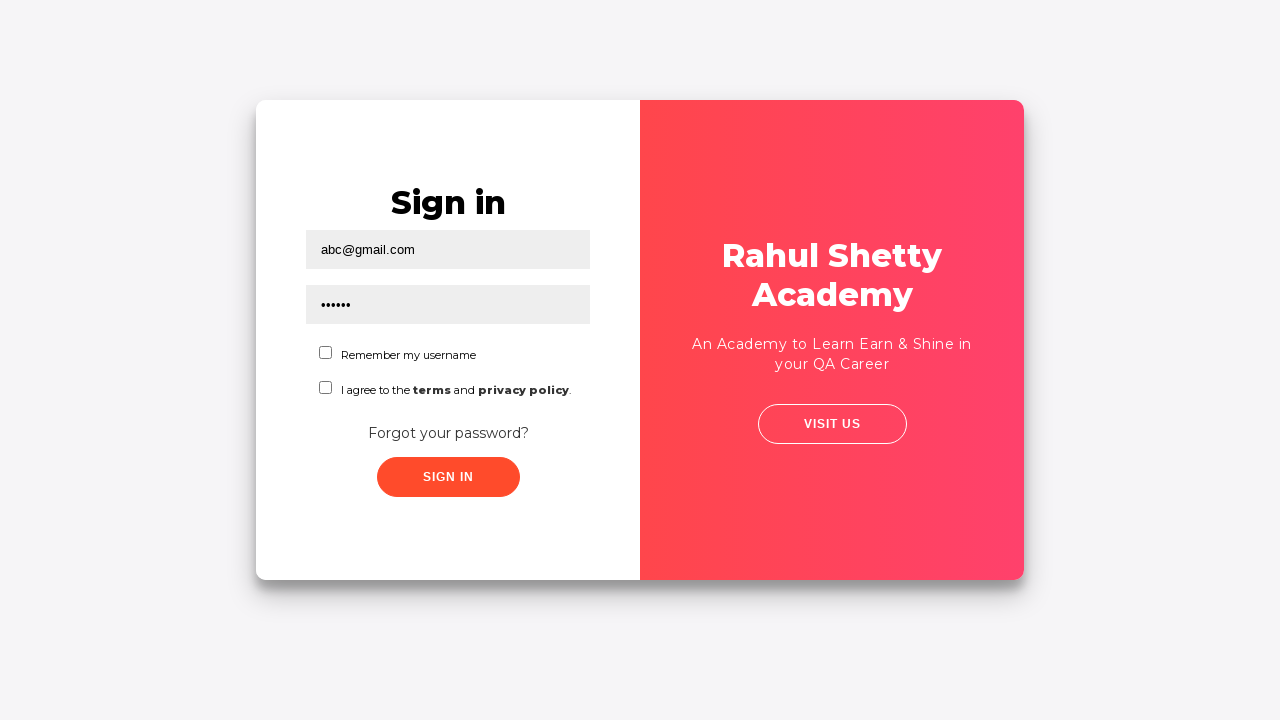

Clicked 'Forgot your password?' link at (448, 433) on text=Forgot your password?
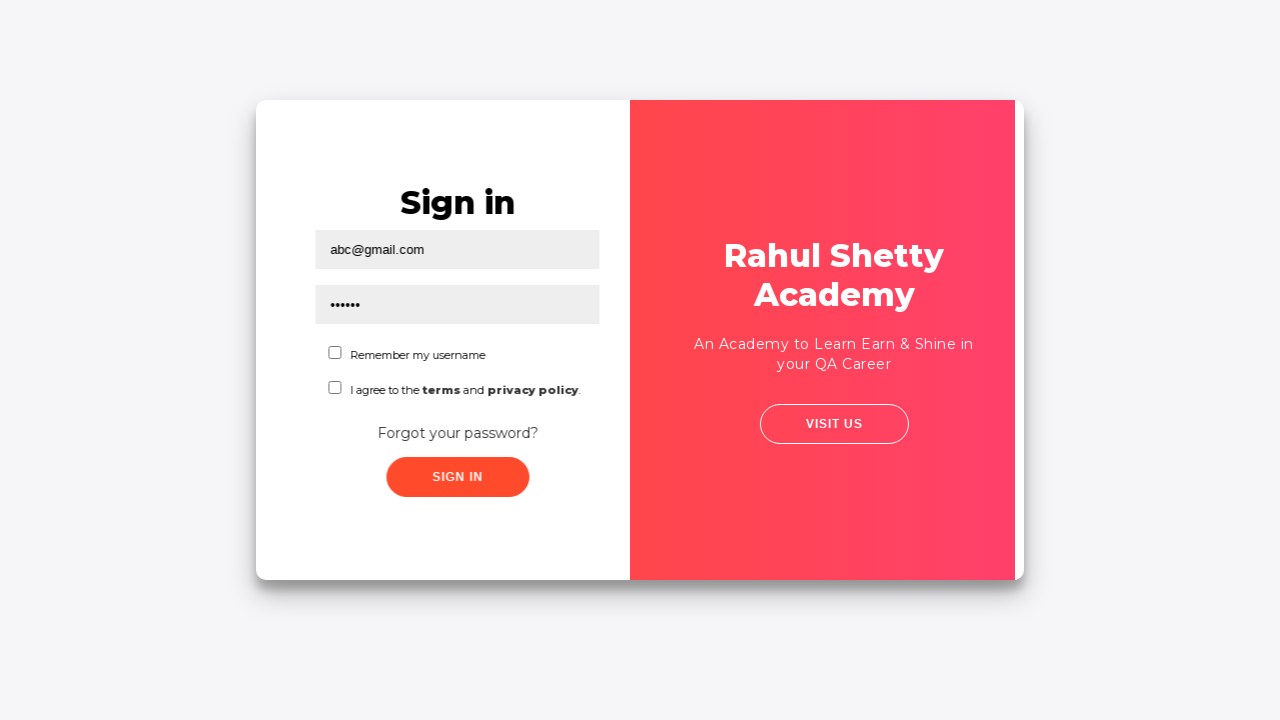

Waited for forgot password form to load
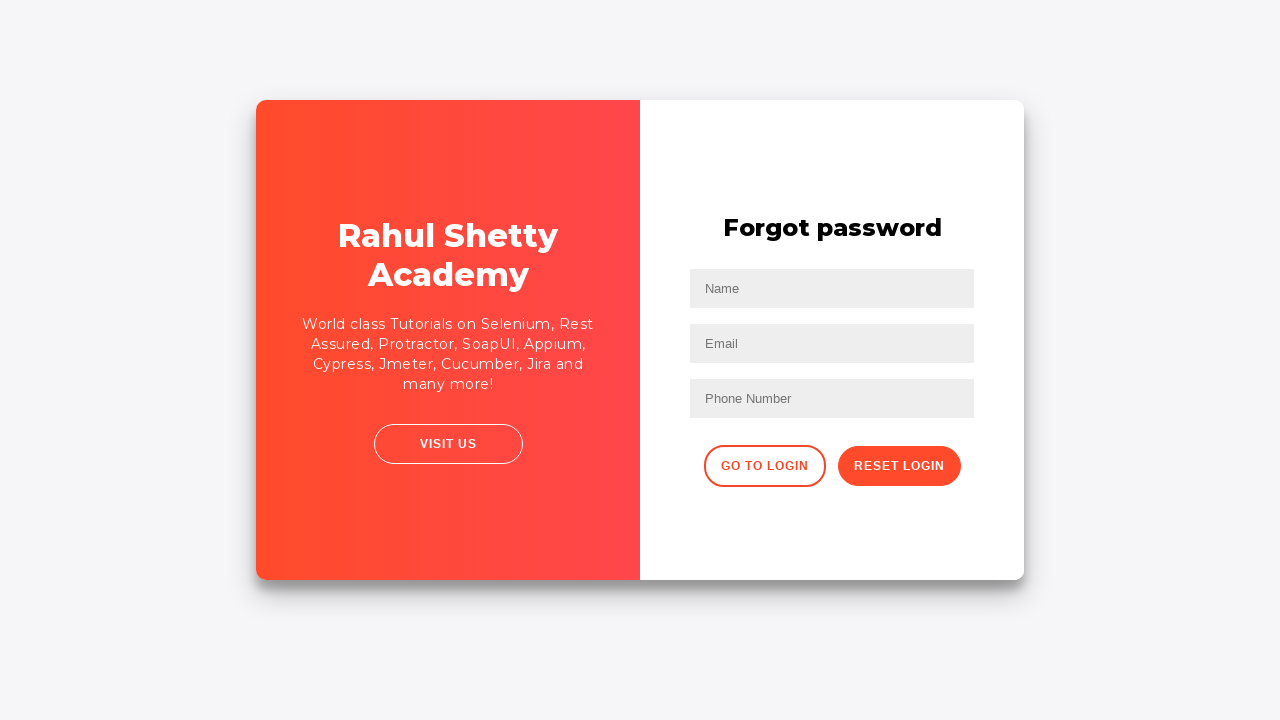

Filled name field in forgot password form with 'Zara' on input[placeholder='Name']
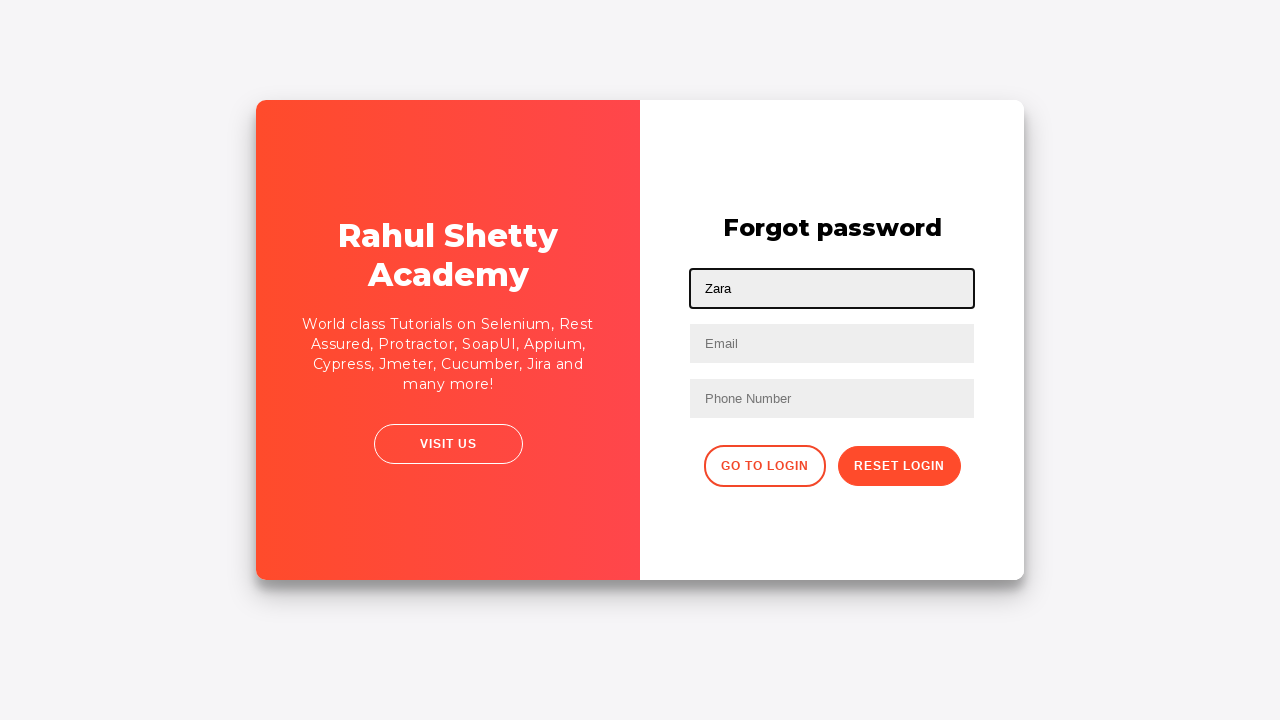

Filled email field with 'abc@gmail.com' on input[placeholder='Email']
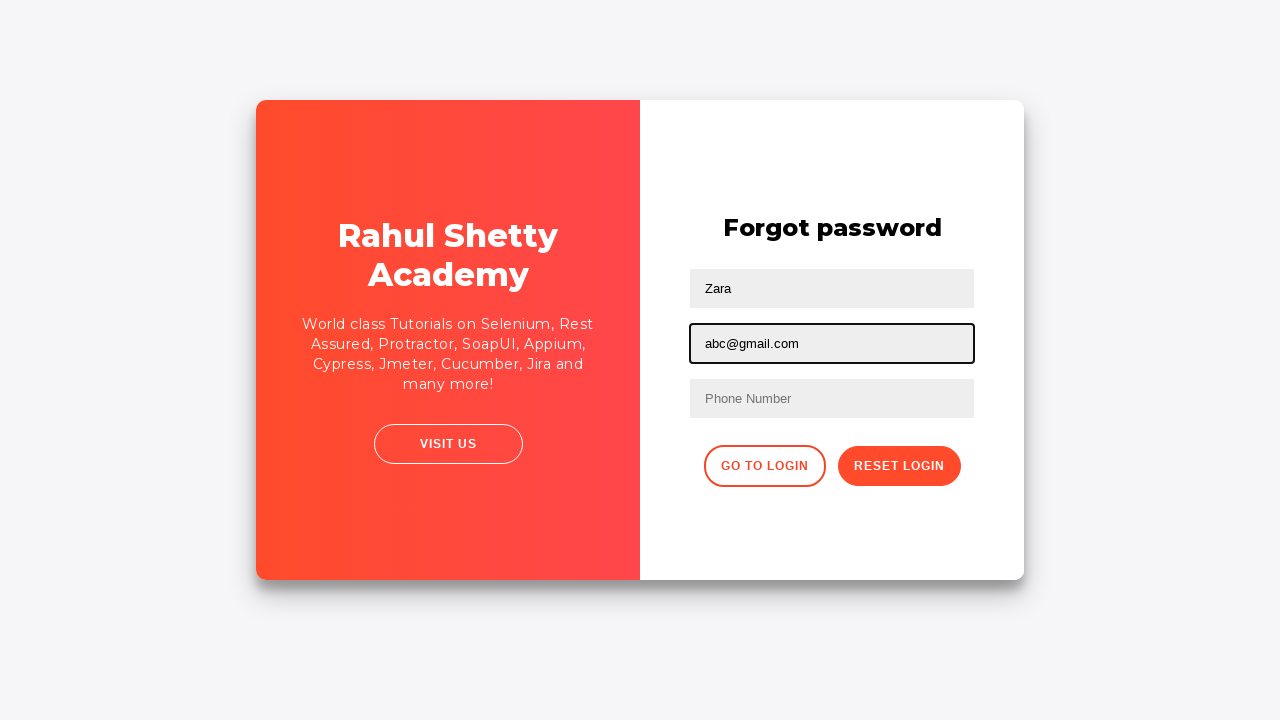

Updated email field to 'zara0000@gmail.com' on input[type='text']:nth-child(3)
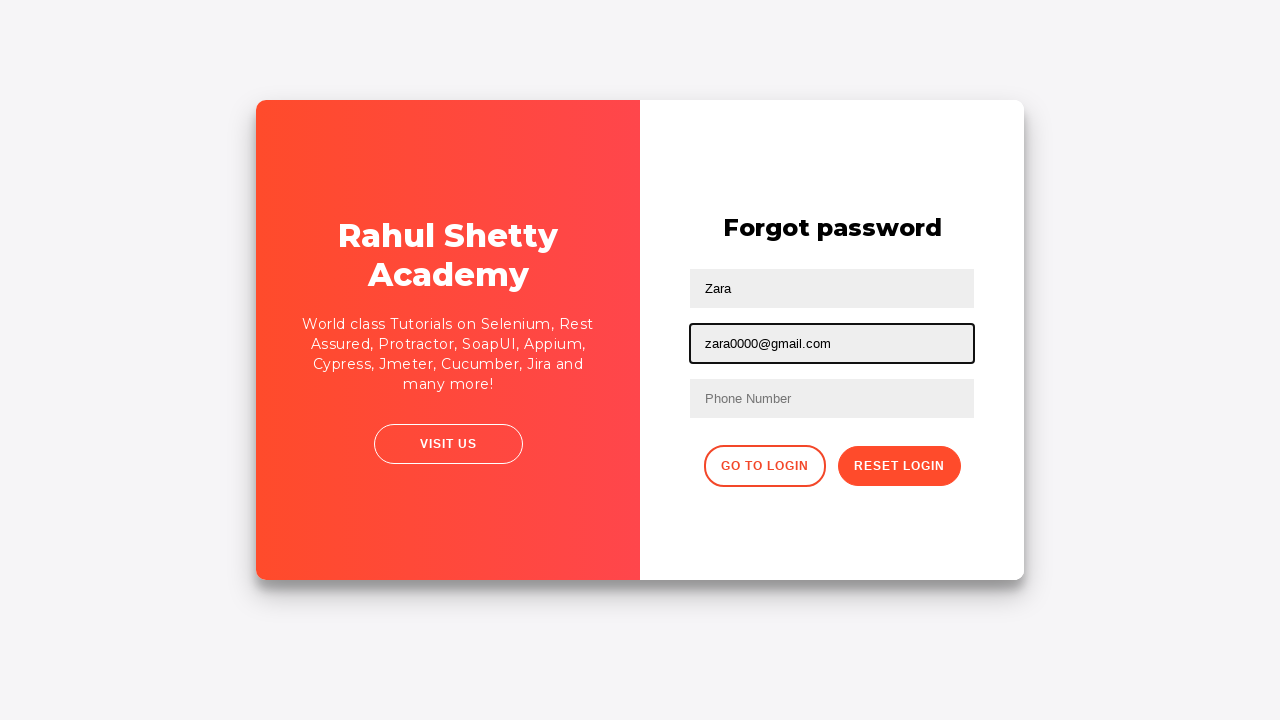

Filled phone number field with '9876543' on form input:nth-child(4)
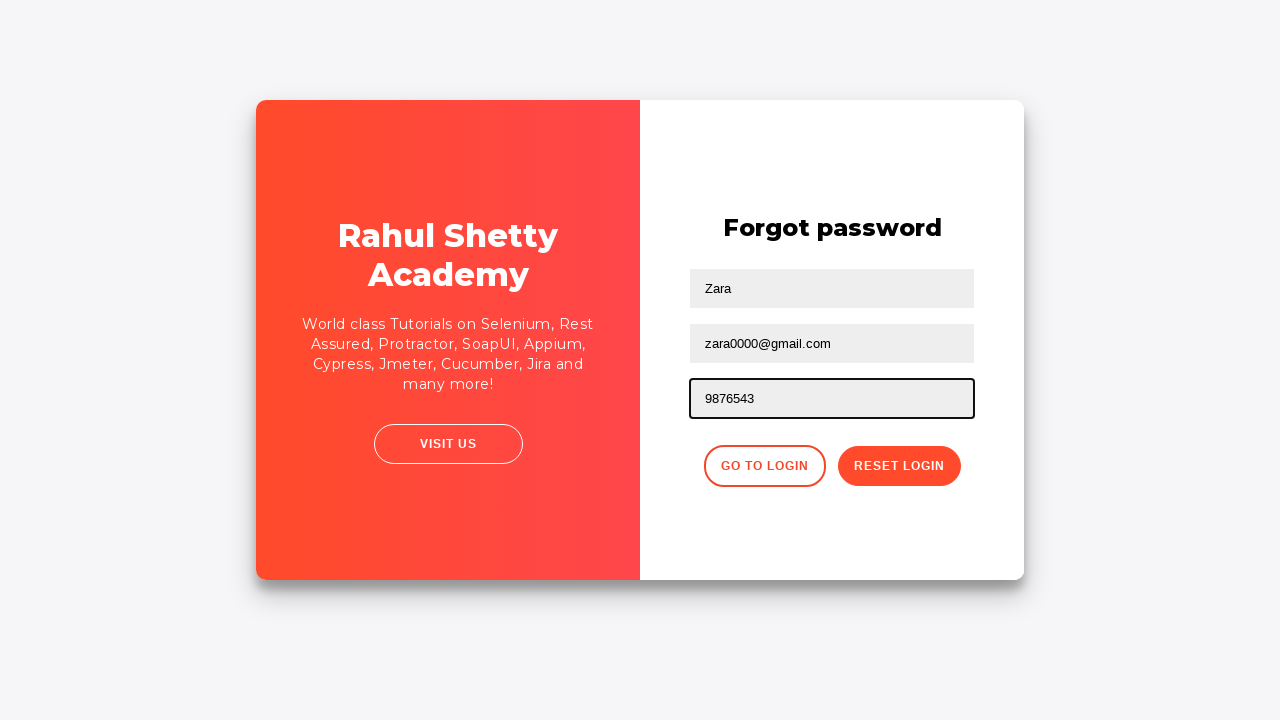

Clicked reset login button at (899, 466) on .reset-pwd-btn
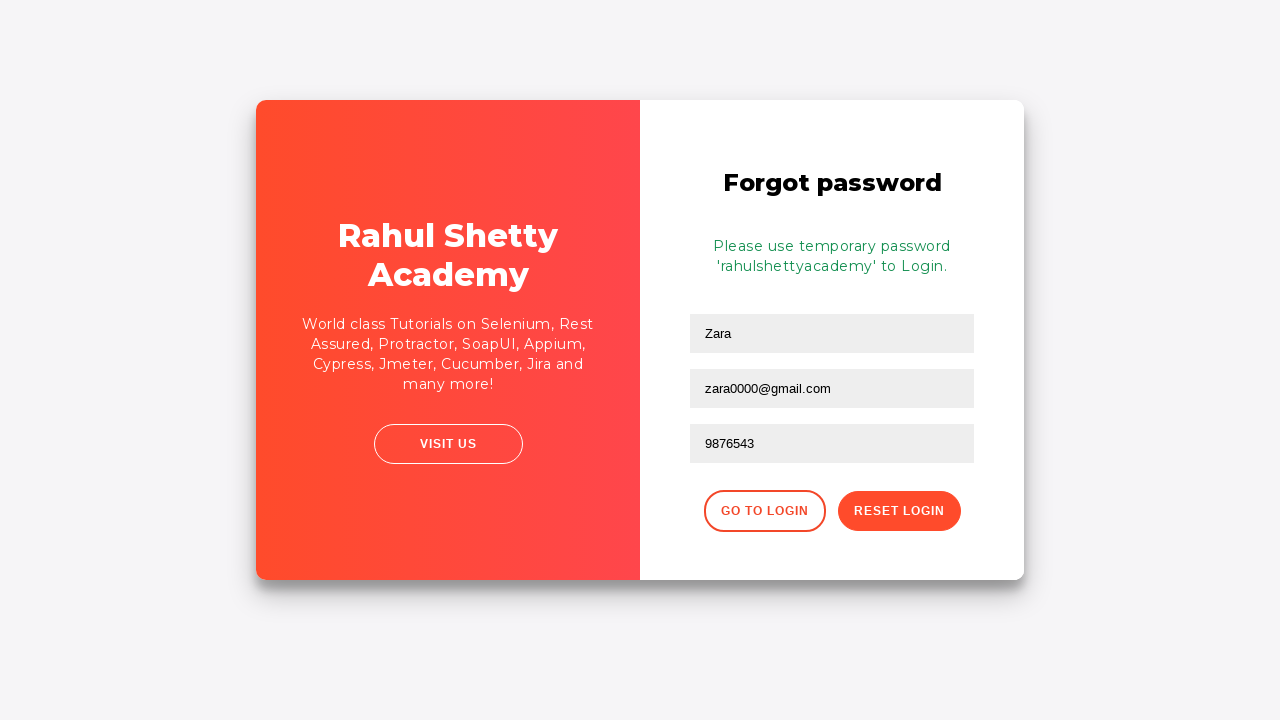

Clicked go to login button at (764, 511) on div.forgot-pwd-btn-conainer button:first-child
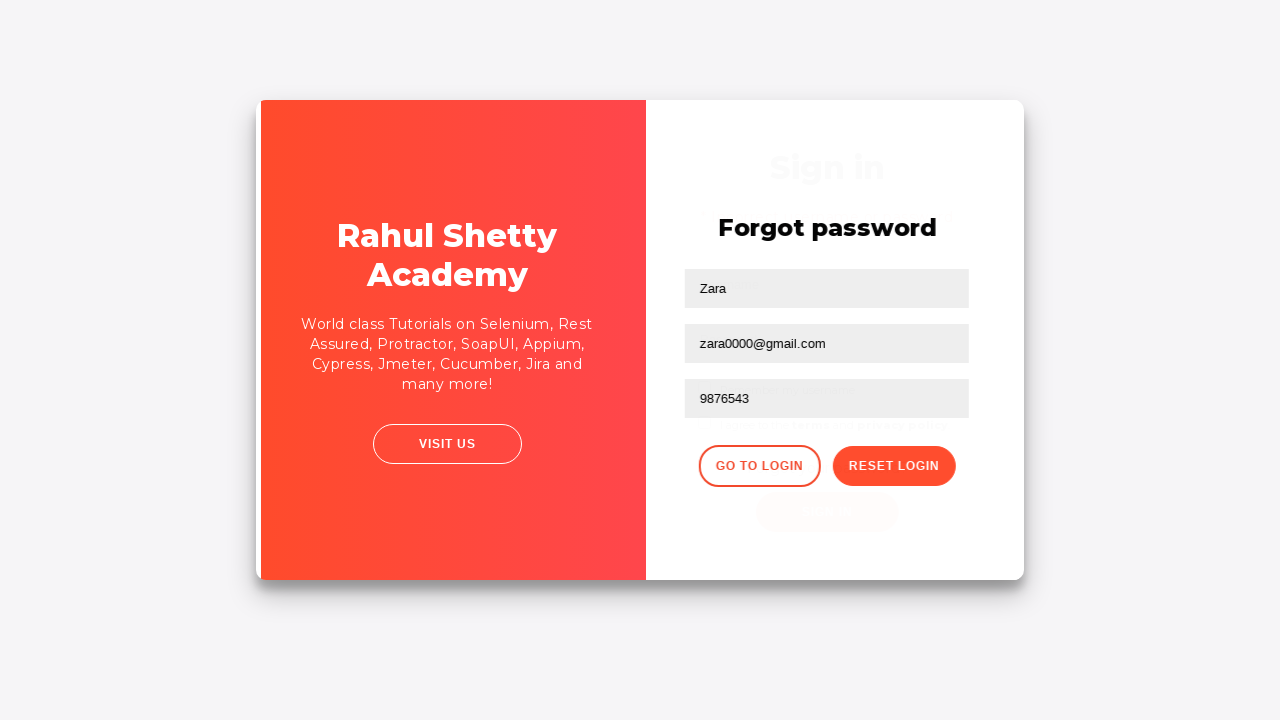

Filled username field with 'Zohi' on #inputUsername
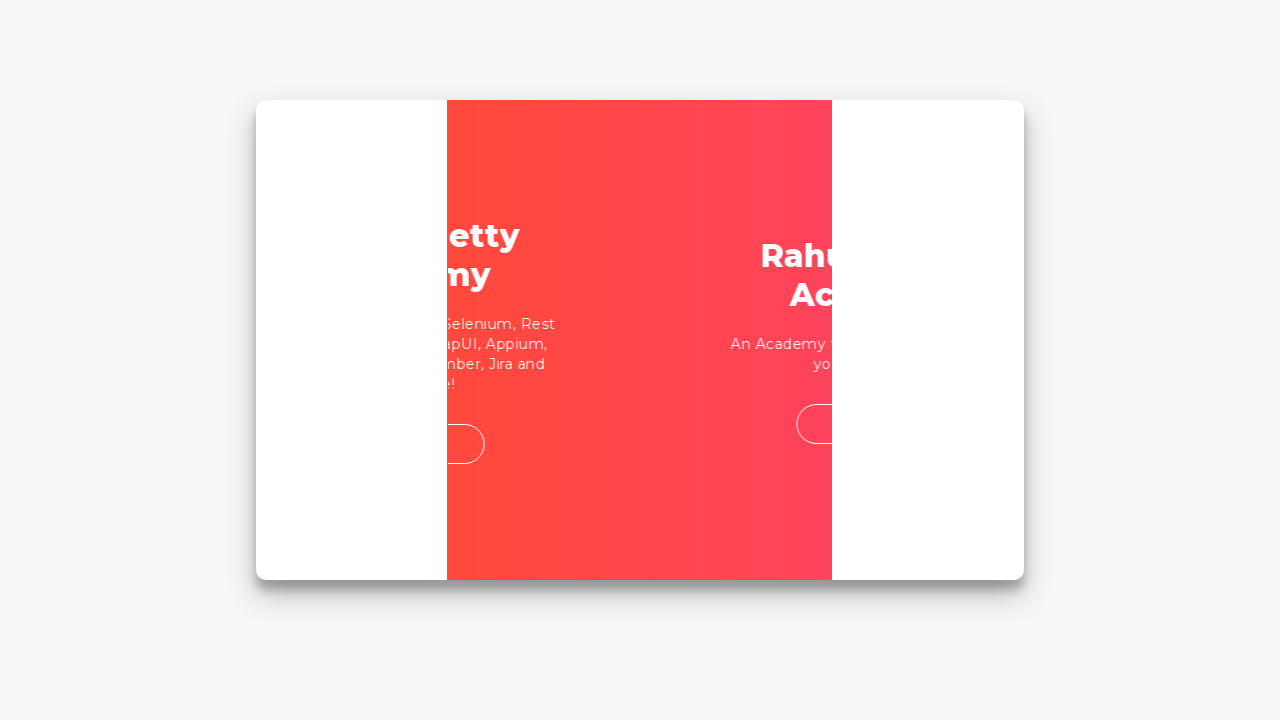

Filled password field with 'rahulshettyacademy' on input[type*='pass']
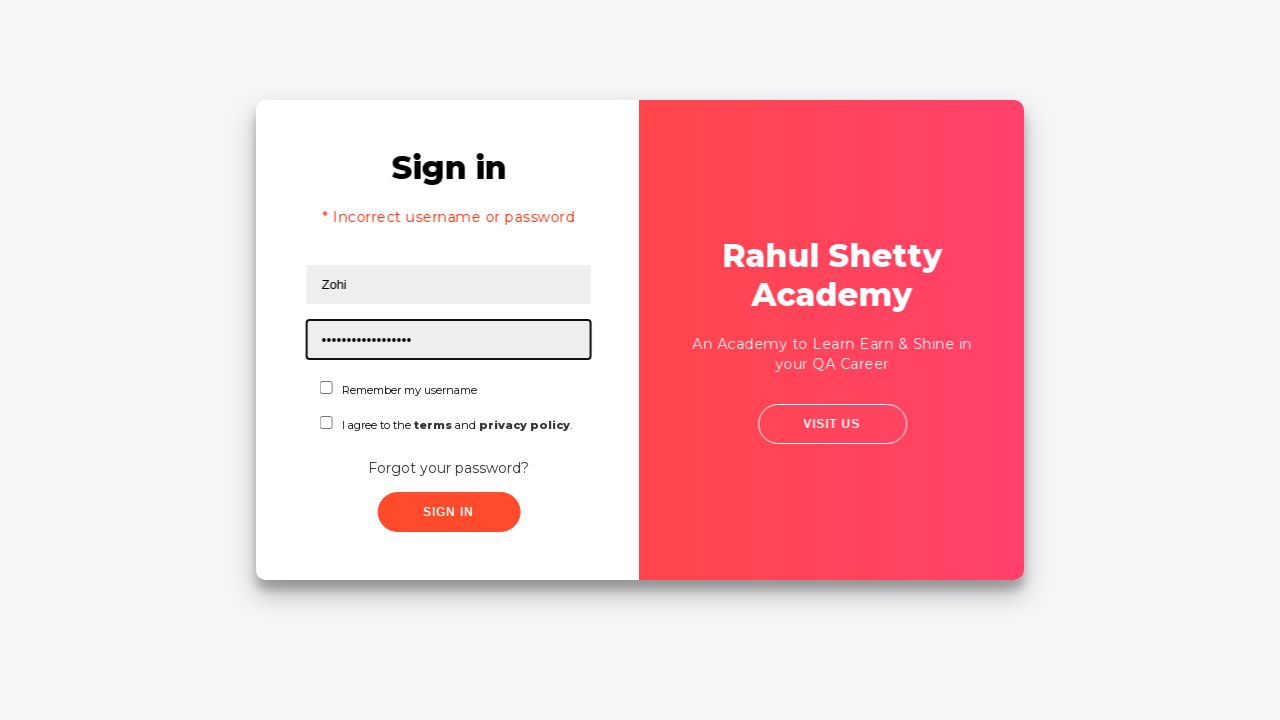

Checked the checkbox at (326, 388) on #chkboxOne
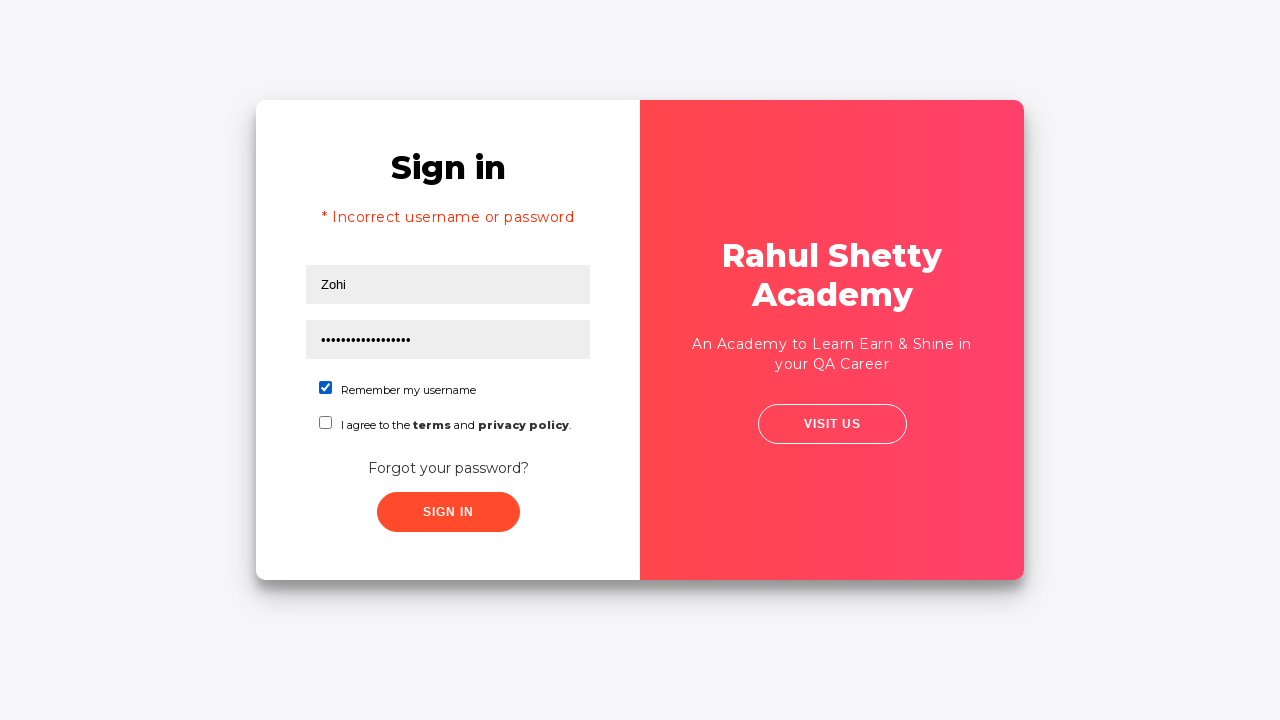

Clicked submit button to complete login at (448, 512) on button.submit
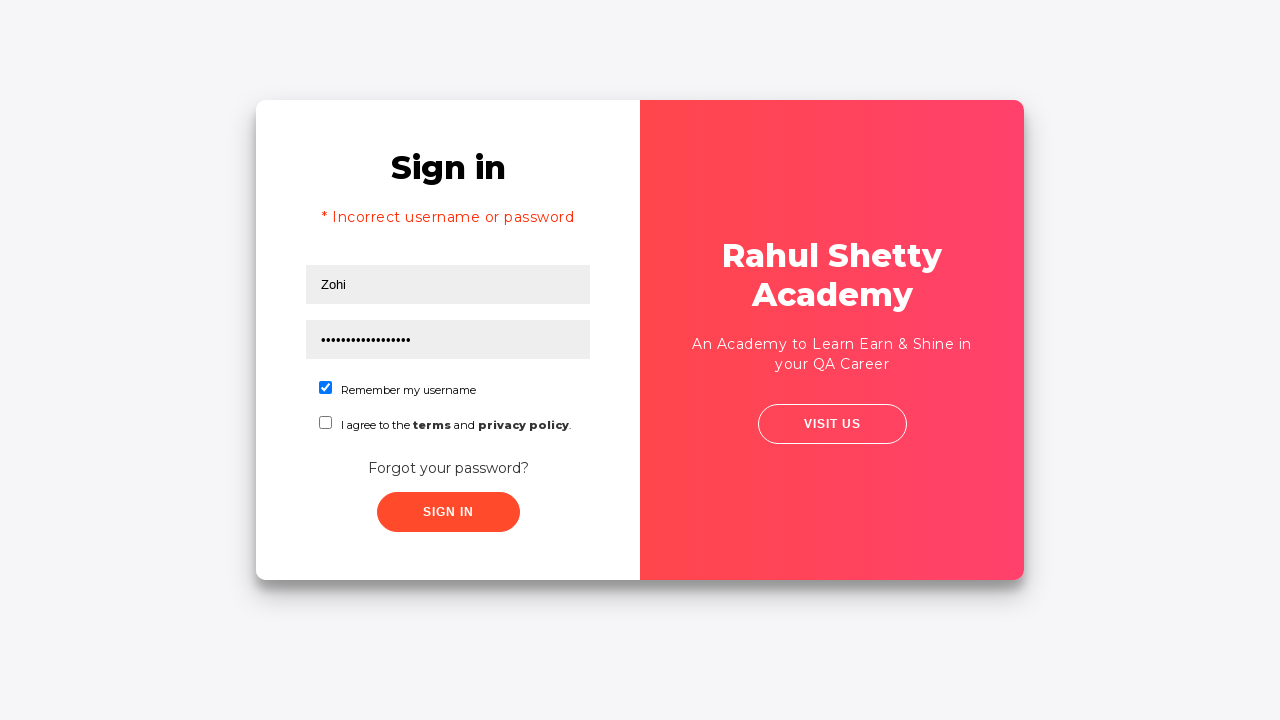

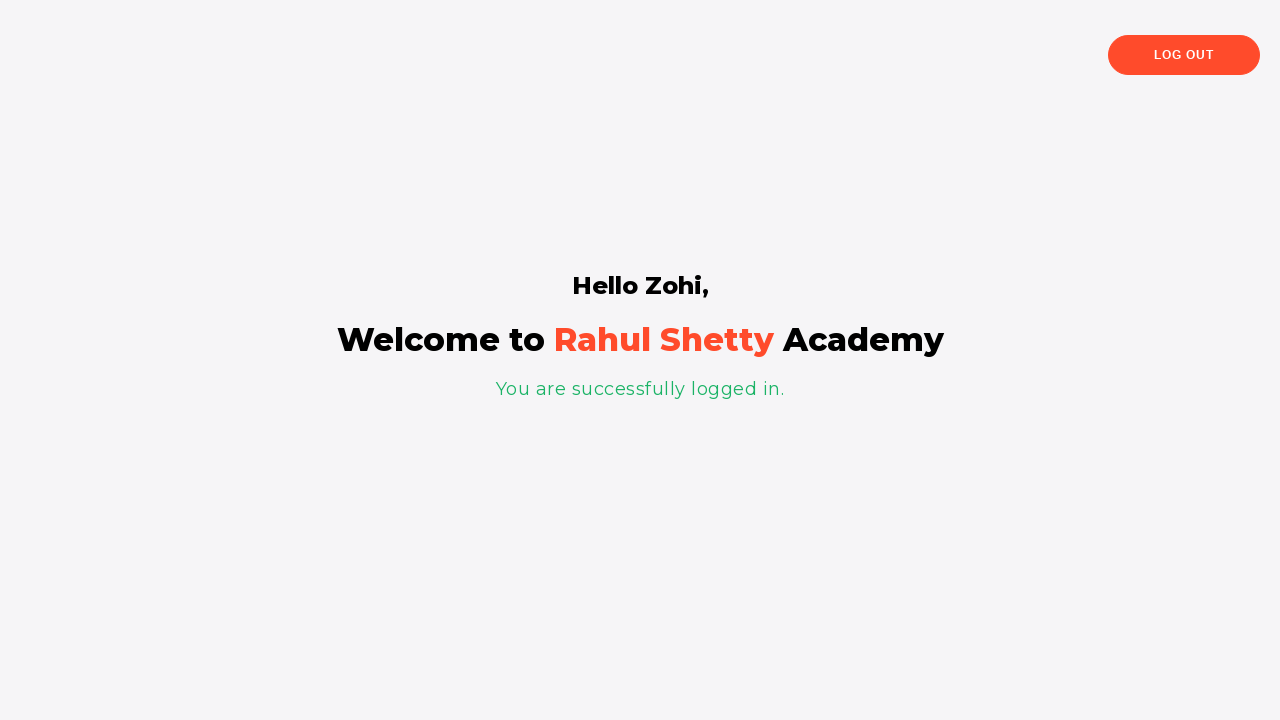